Tests browser confirm alert functionality by clicking a button that triggers a confirmation dialog, verifying the alert text, and accepting the alert.

Starting URL: https://demoqa.com/alerts

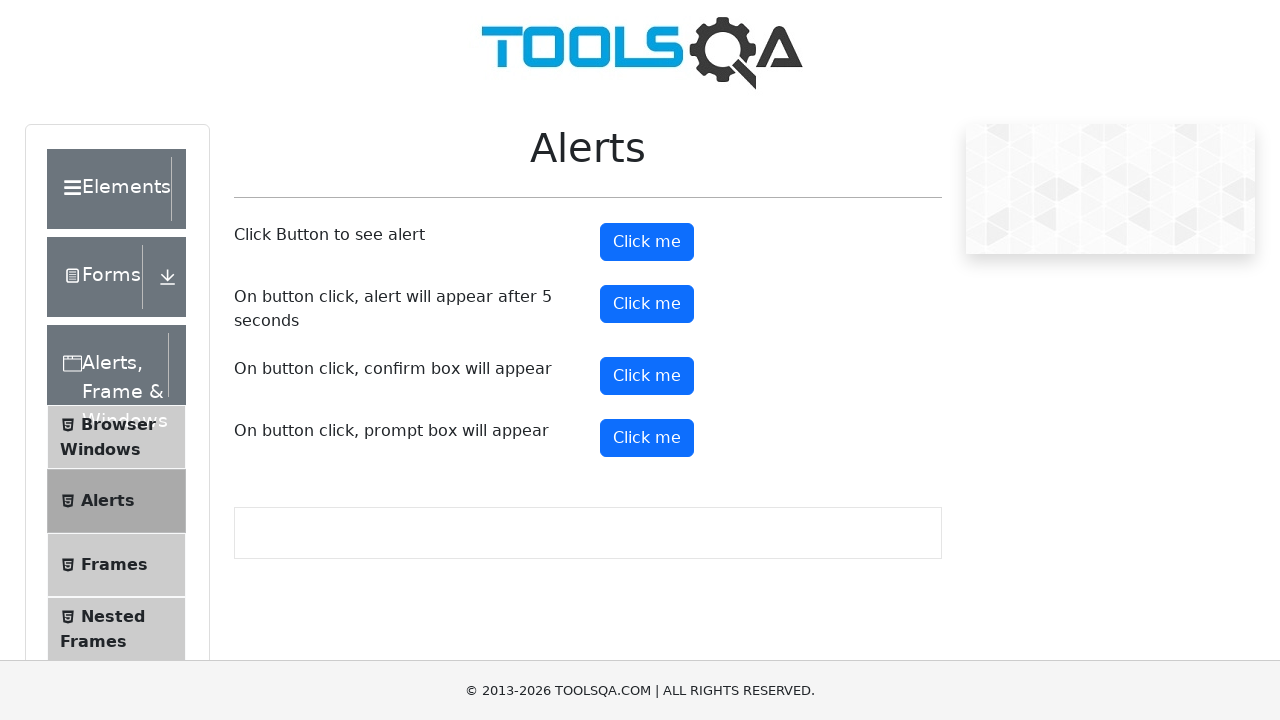

Clicked confirm button to trigger alert at (647, 376) on #confirmButton
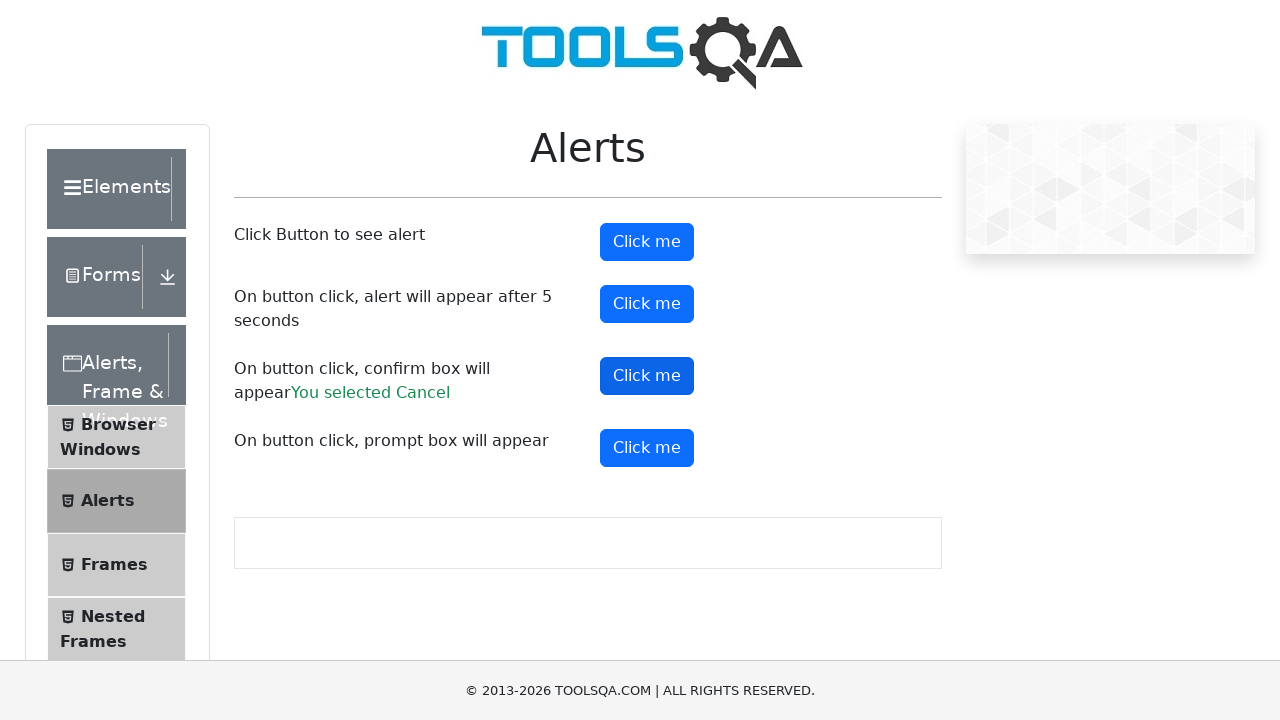

Set up dialog handler to accept alerts
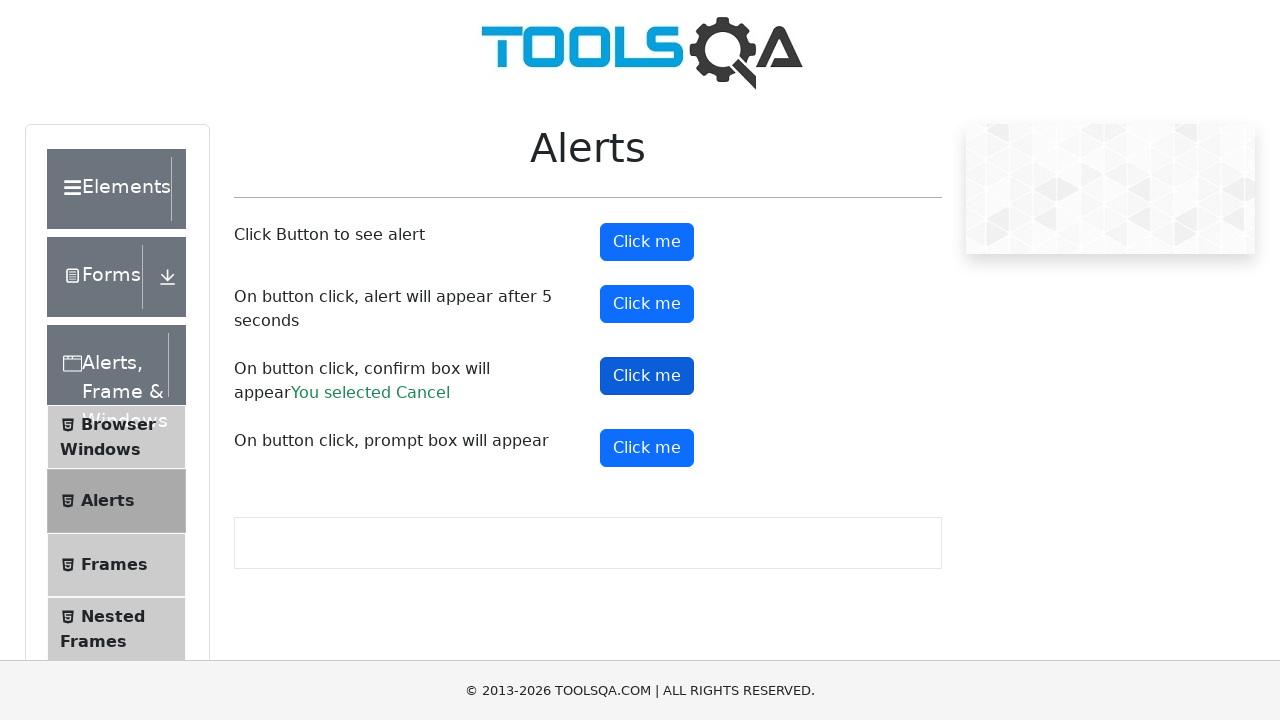

Registered dialog handler to verify and accept confirmation dialog
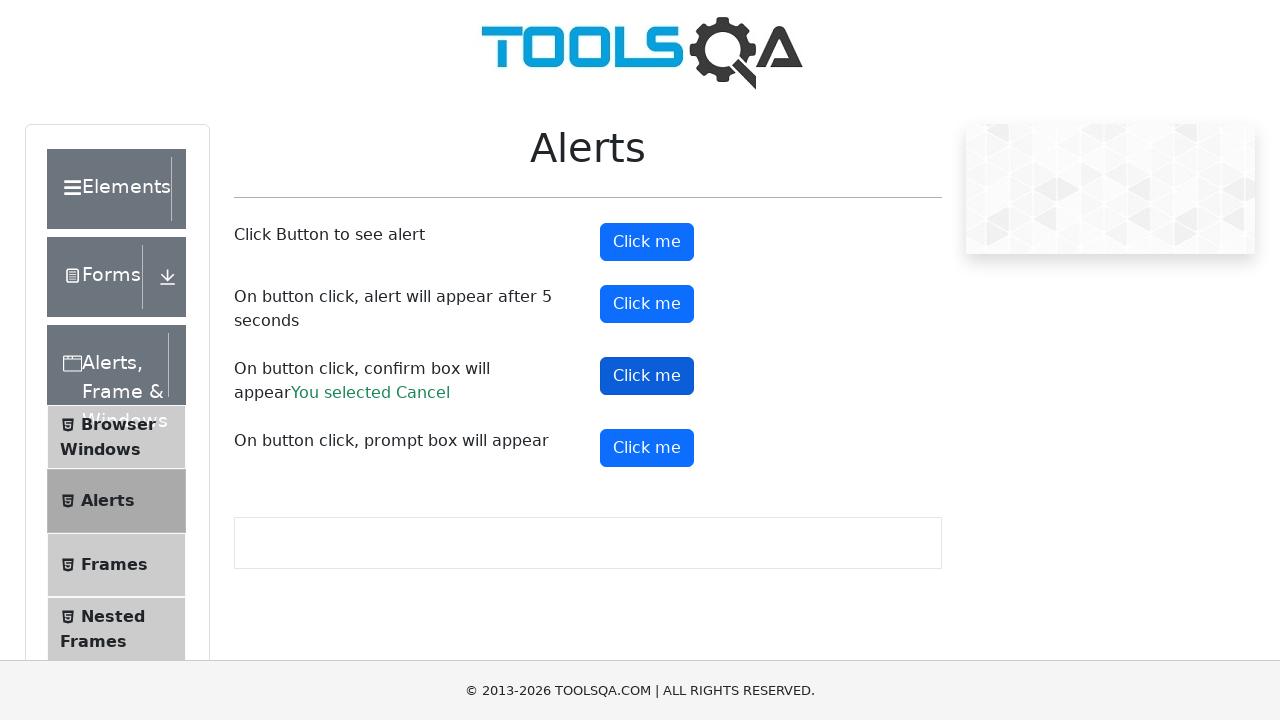

Clicked confirm button again to trigger confirmation dialog at (647, 376) on #confirmButton
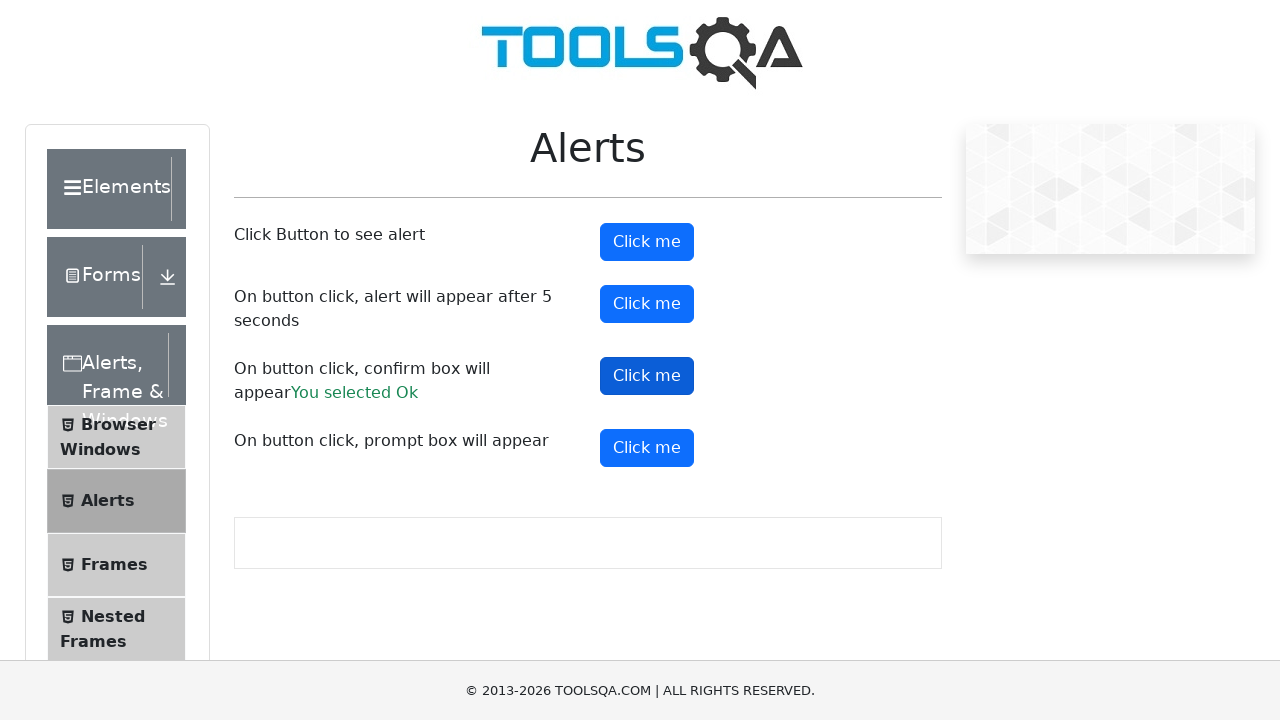

Waited 500ms to ensure dialog was handled
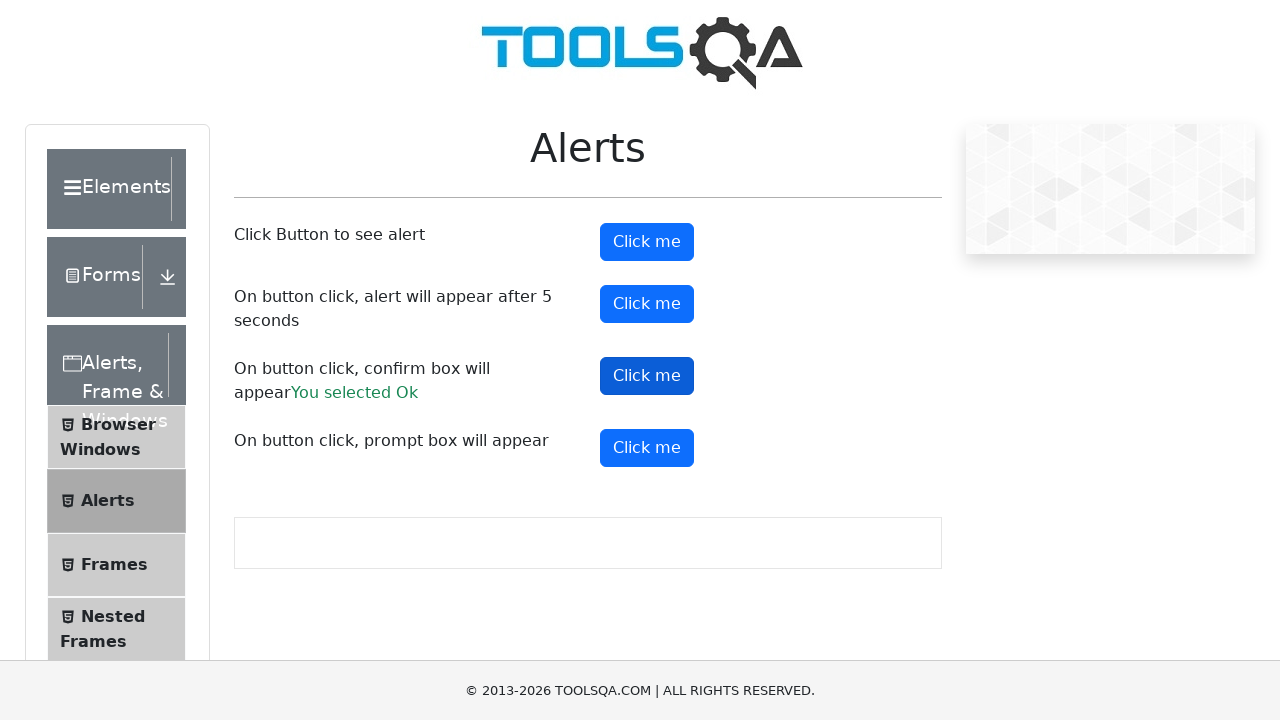

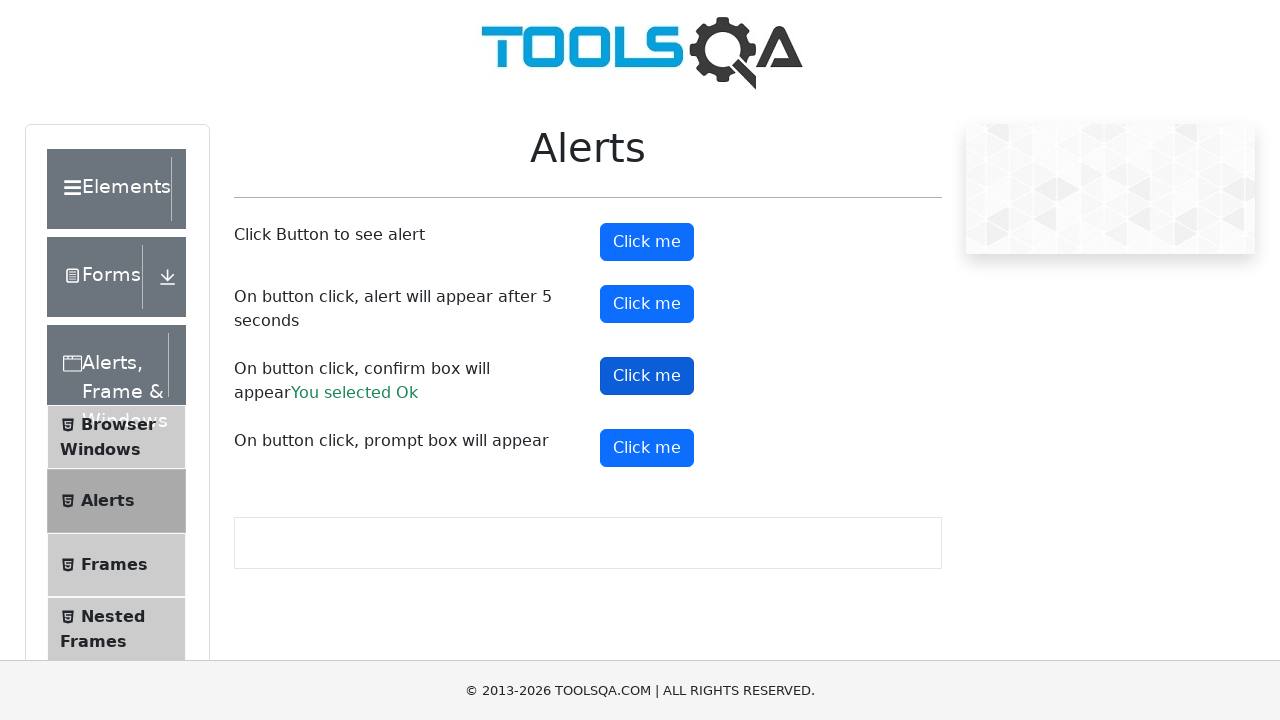